Tests alert handling functionality by navigating to the prompt alert tab, triggering a prompt alert, and entering text into it

Starting URL: https://demo.automationtesting.in/Alerts.html

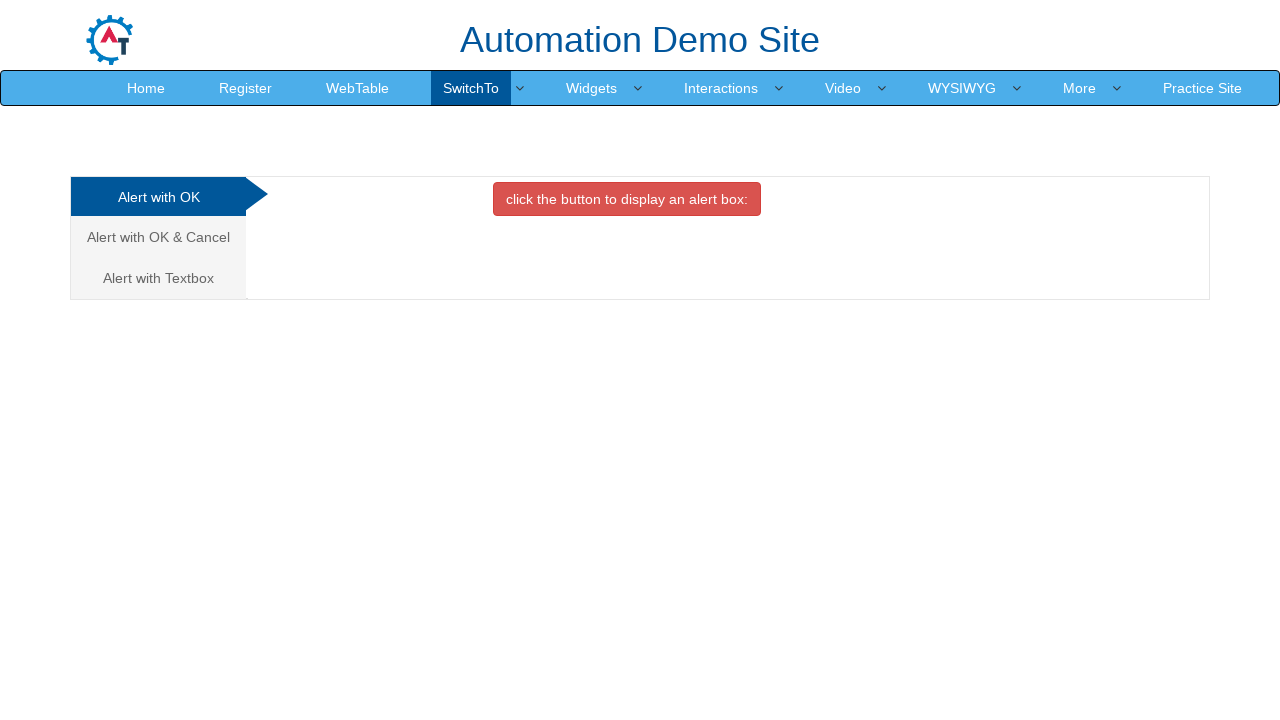

Navigated to Alerts demo page
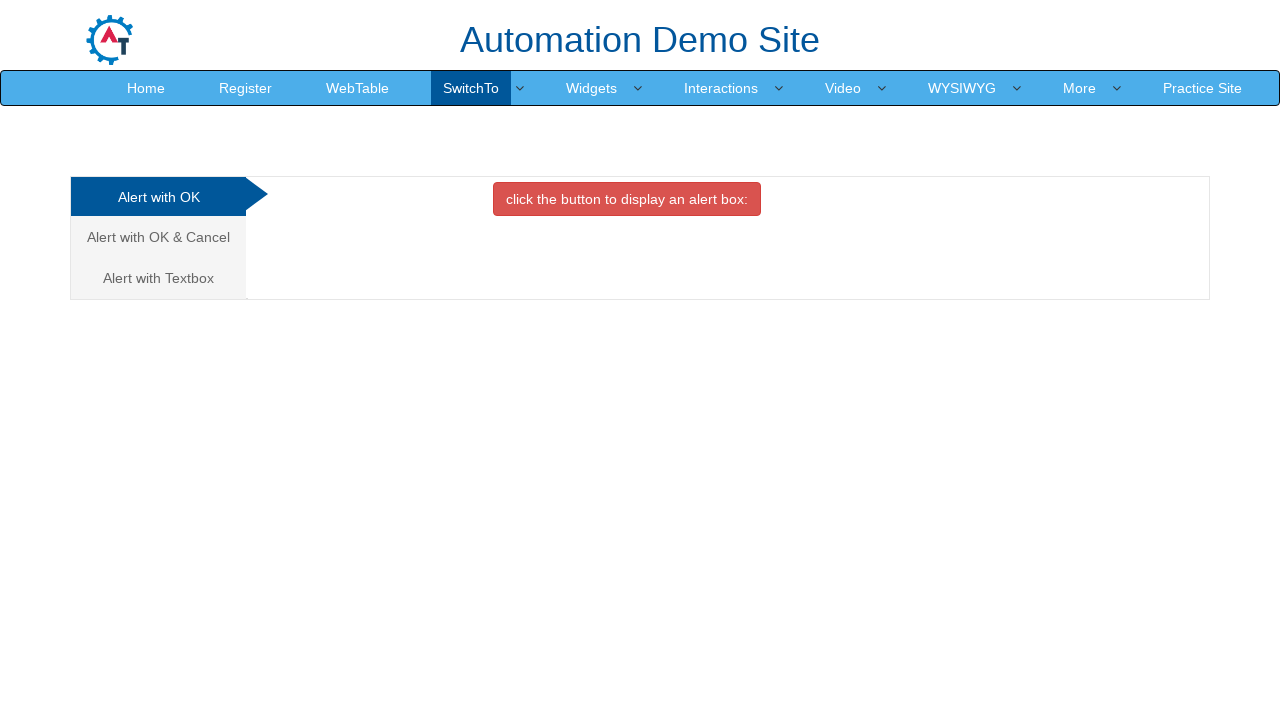

Clicked on Textbox/Prompt alert tab at (158, 278) on xpath=//a[@href='#Textbox']
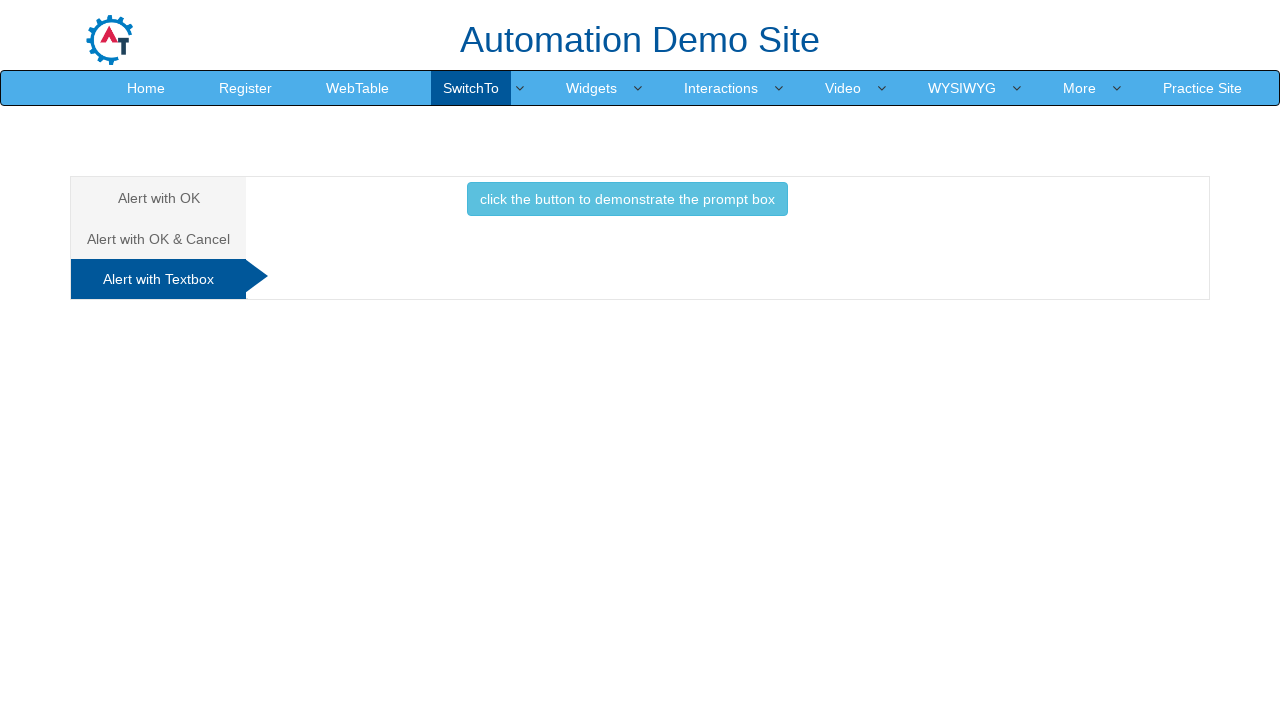

Set up dialog handler to accept prompt with 'hello india'
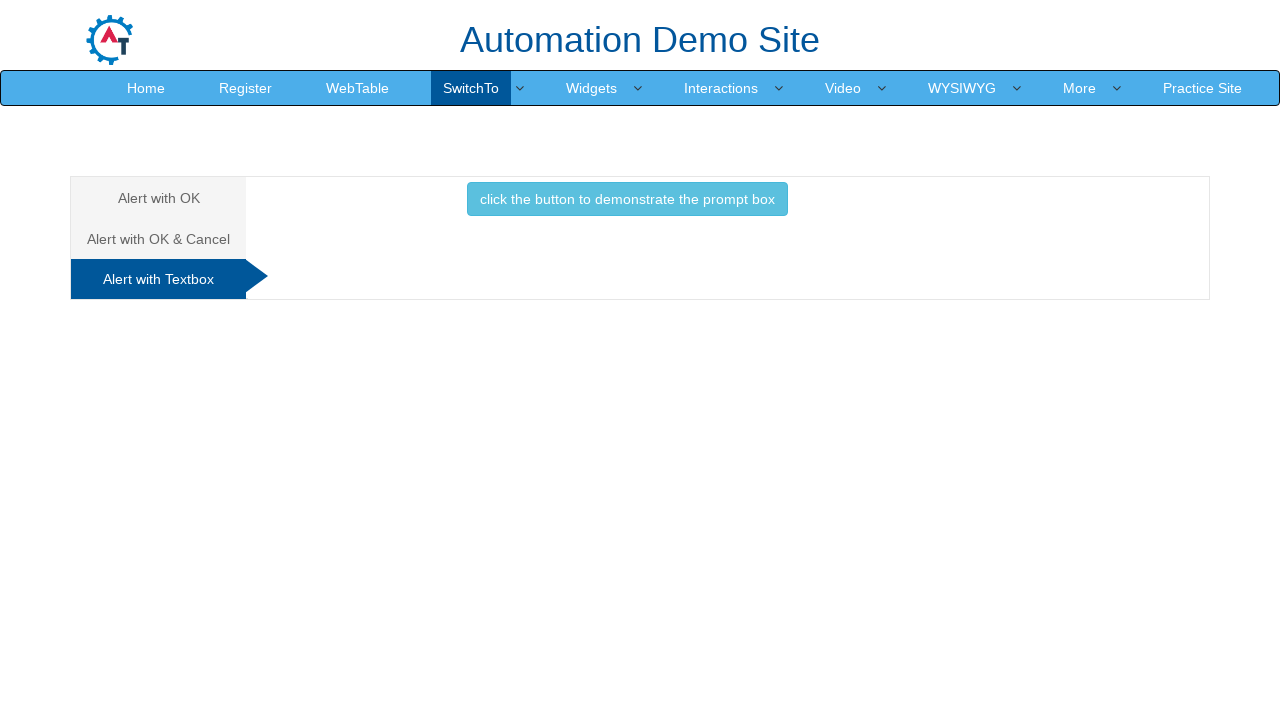

Clicked button to trigger prompt alert and entered text at (627, 199) on button[onclick='promptbox()']
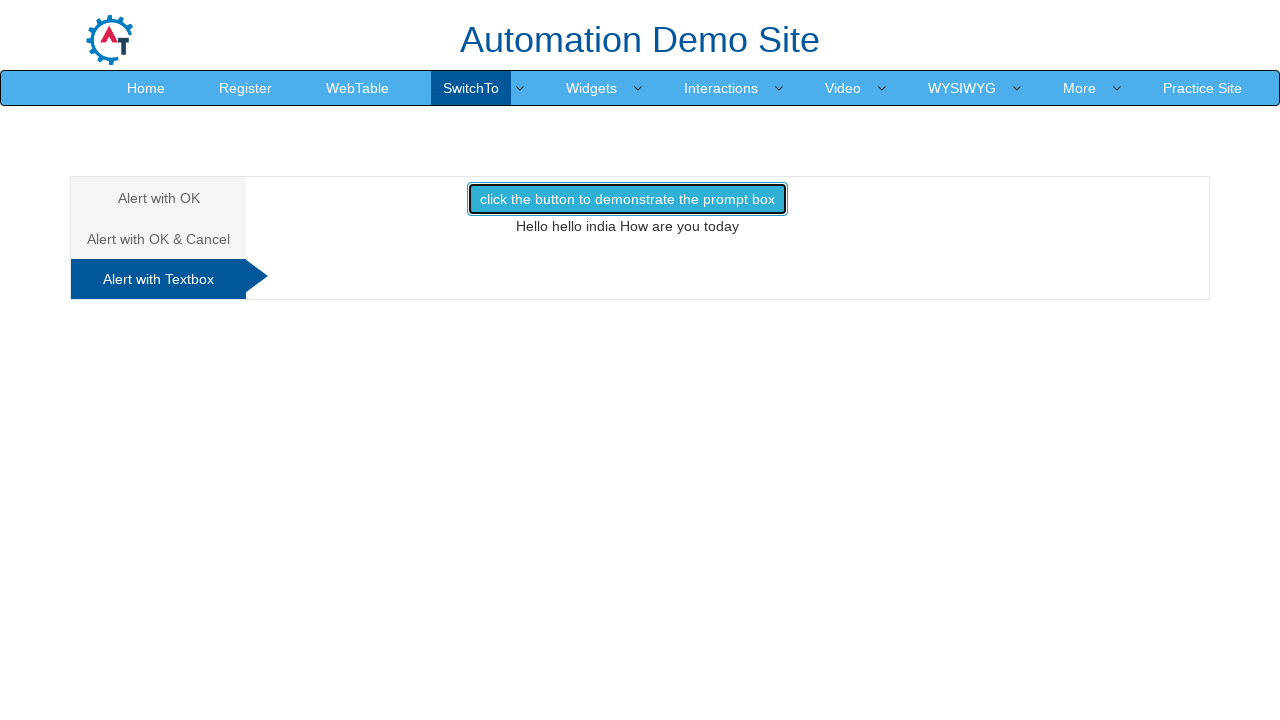

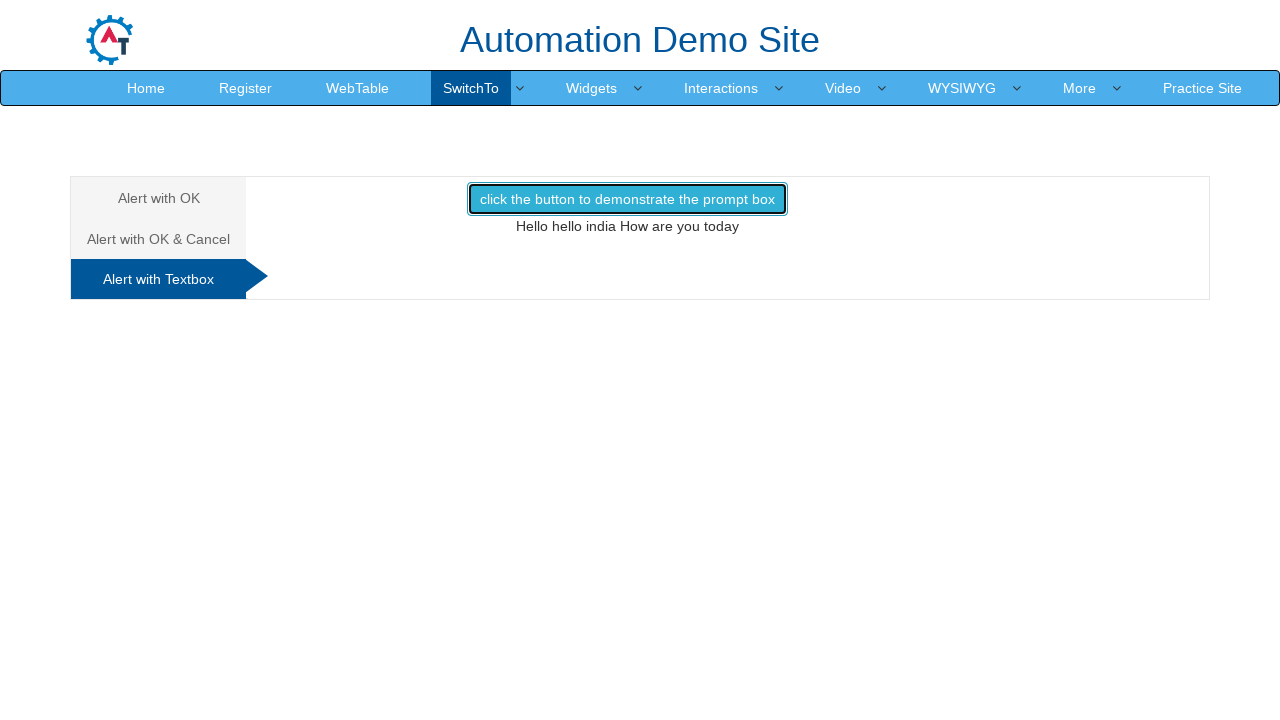